Tests radio buttons, checkboxes, alert dialogs, text inputs, dropdown menu and navigation to Facebook

Starting URL: https://omayo.blogspot.com/

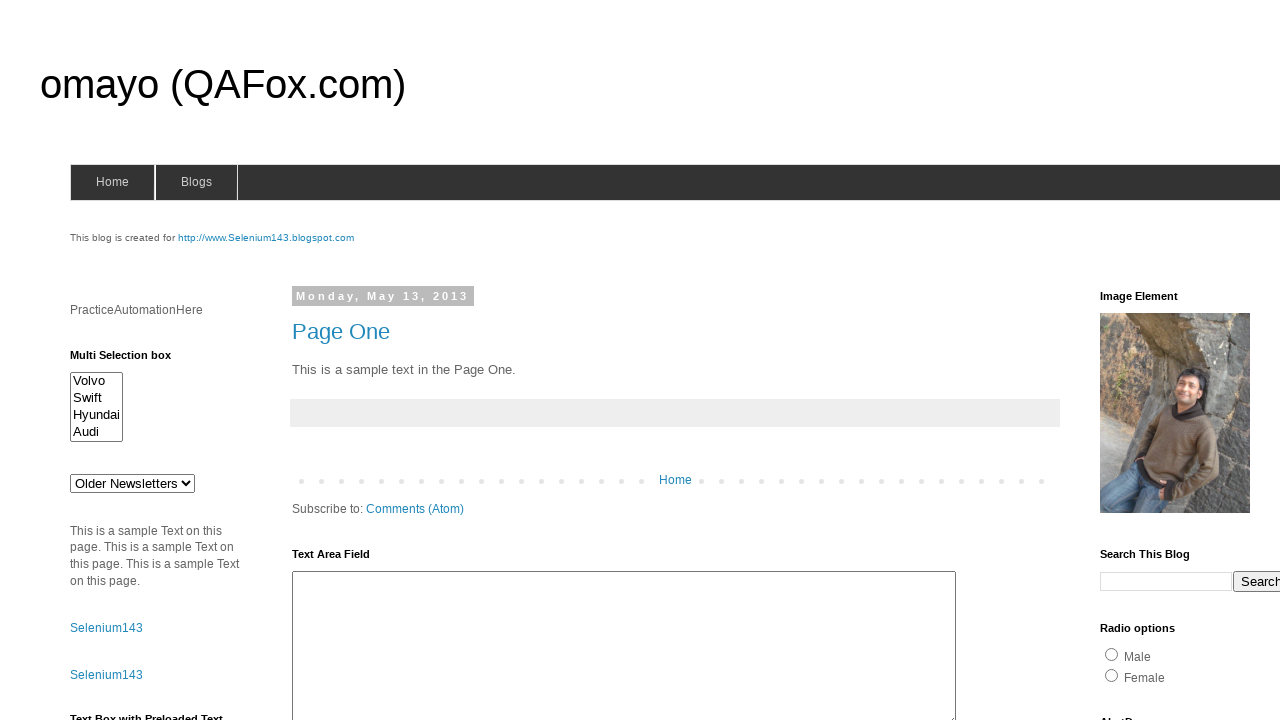

Clicked radio button (radio1) at (1112, 654) on input#radio1
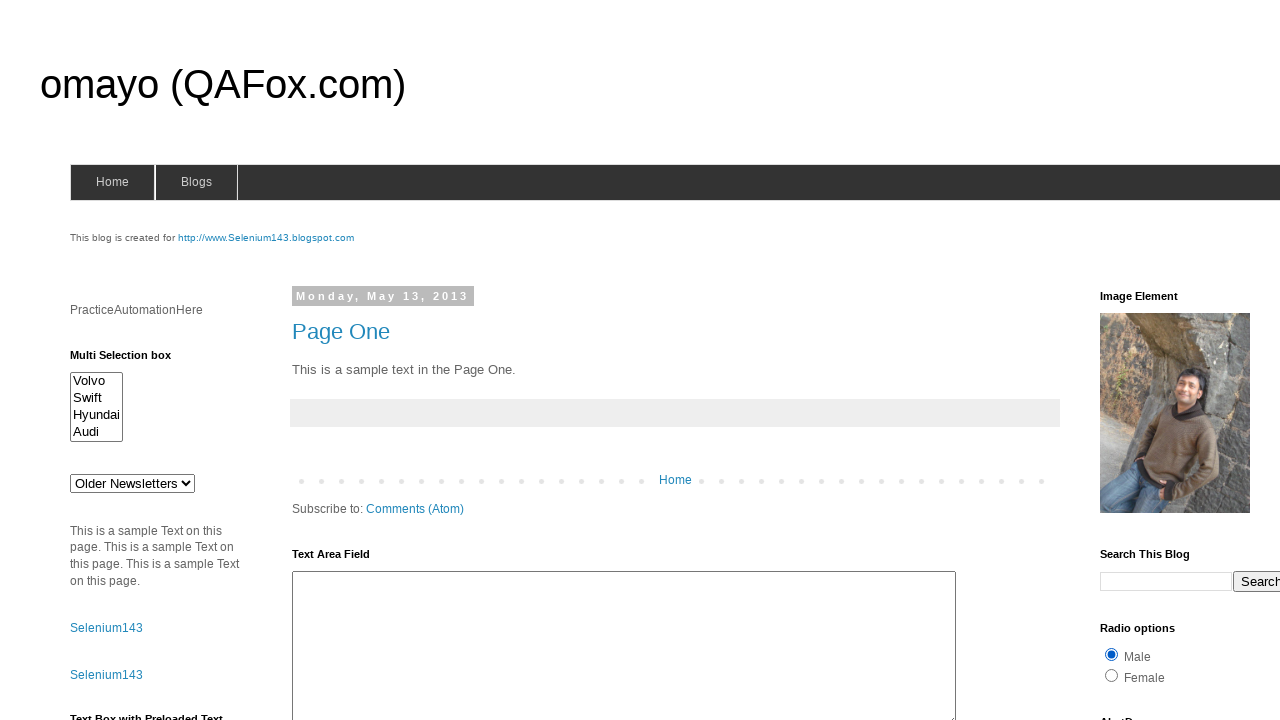

Clicked alert button at (1154, 361) on input#alert1
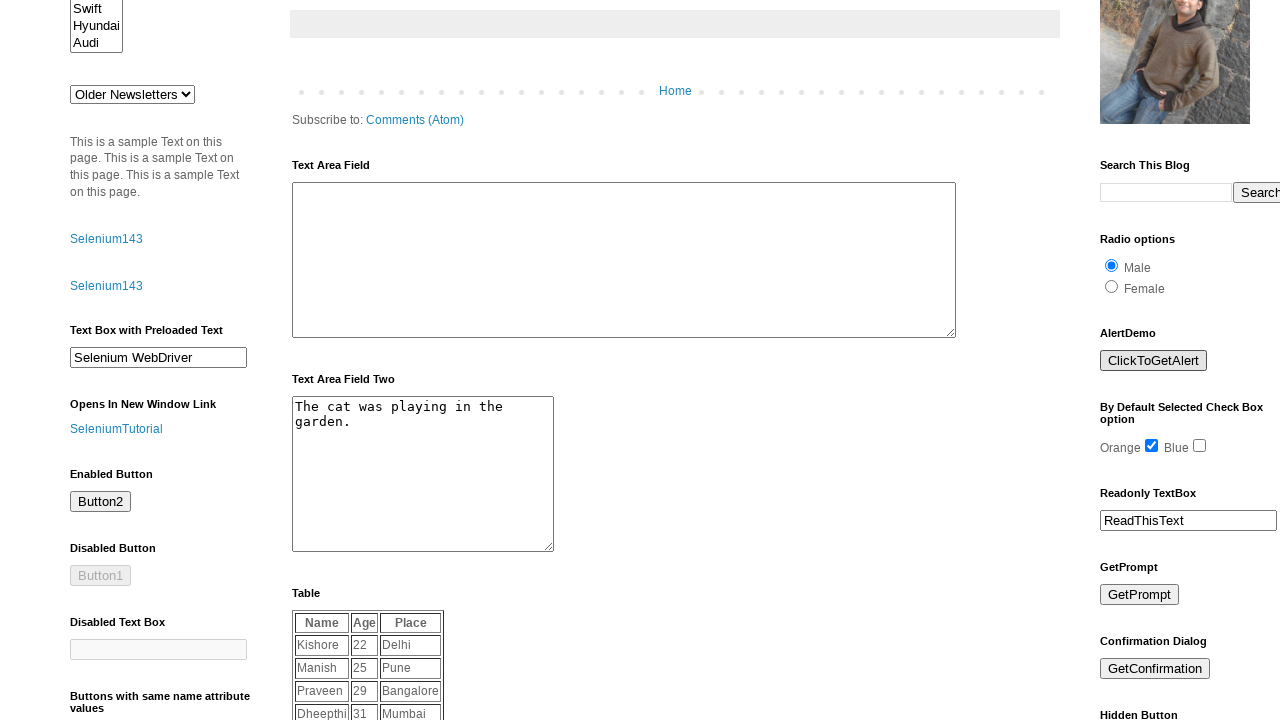

Accepted alert dialog
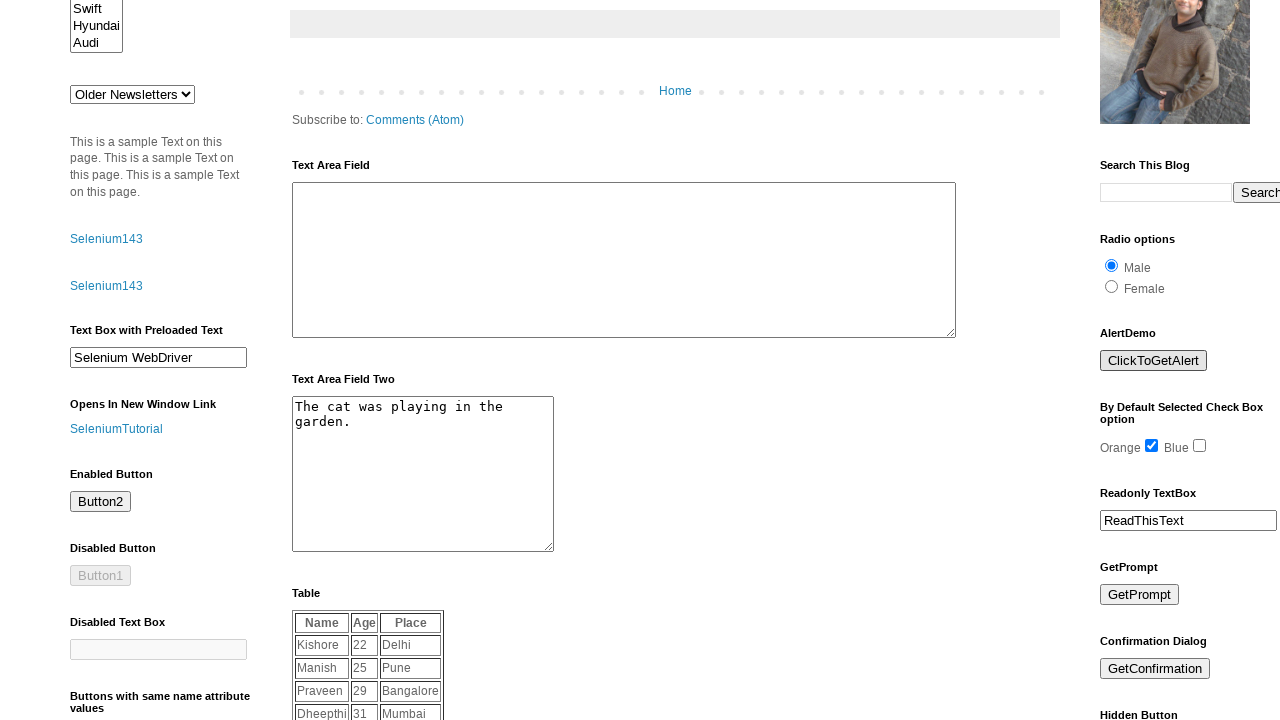

Clicked checkbox2 at (1200, 446) on input#checkbox2
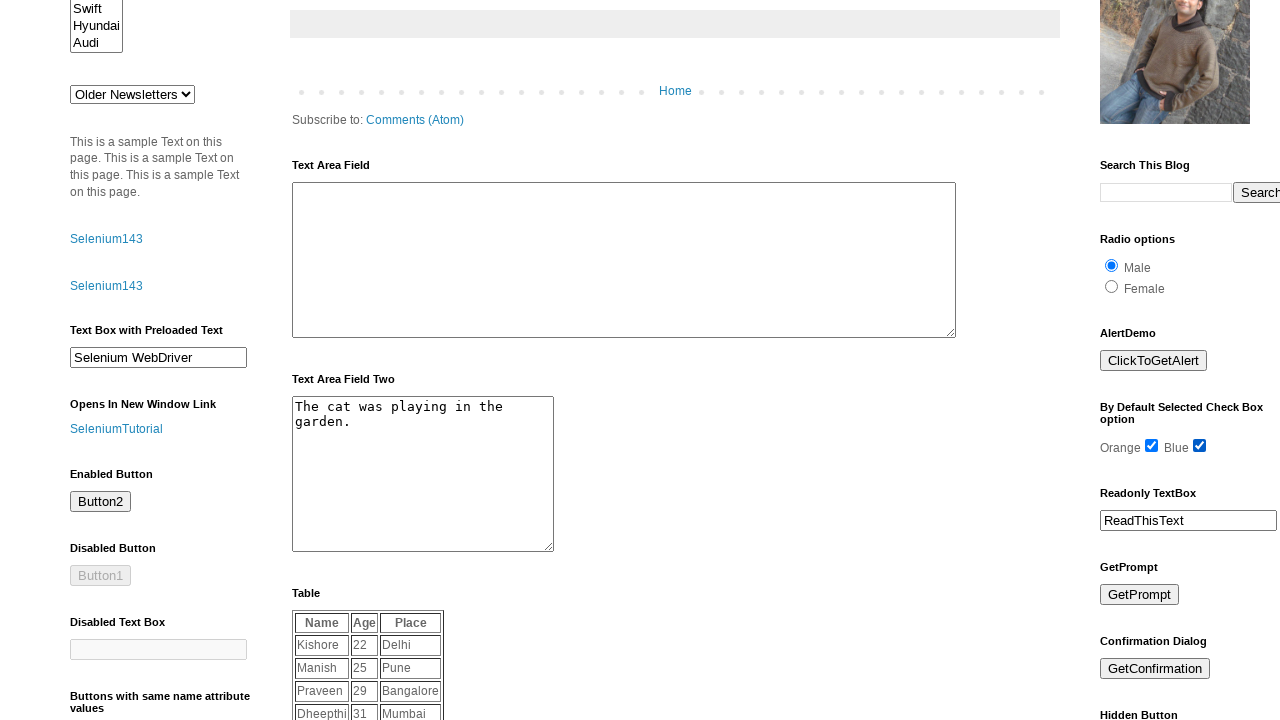

Clicked checkbox1 at (1152, 446) on input#checkbox1
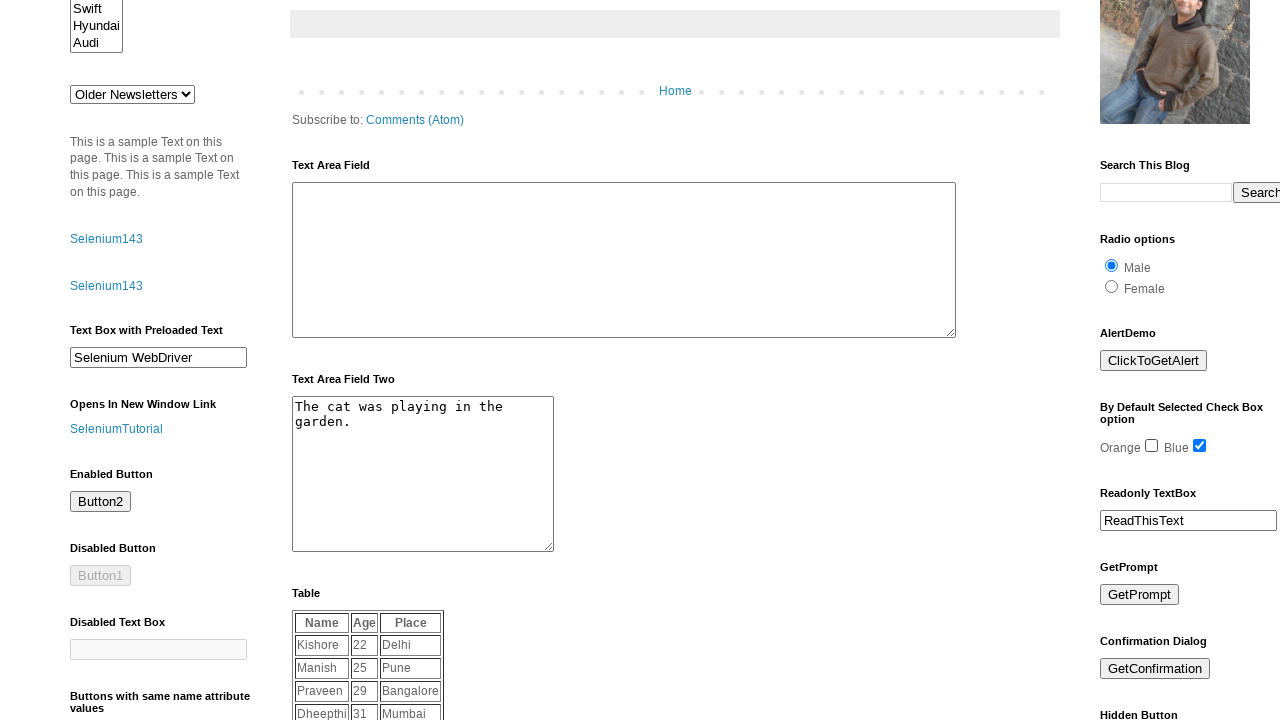

Clicked prompt button at (1140, 595) on input#prompt
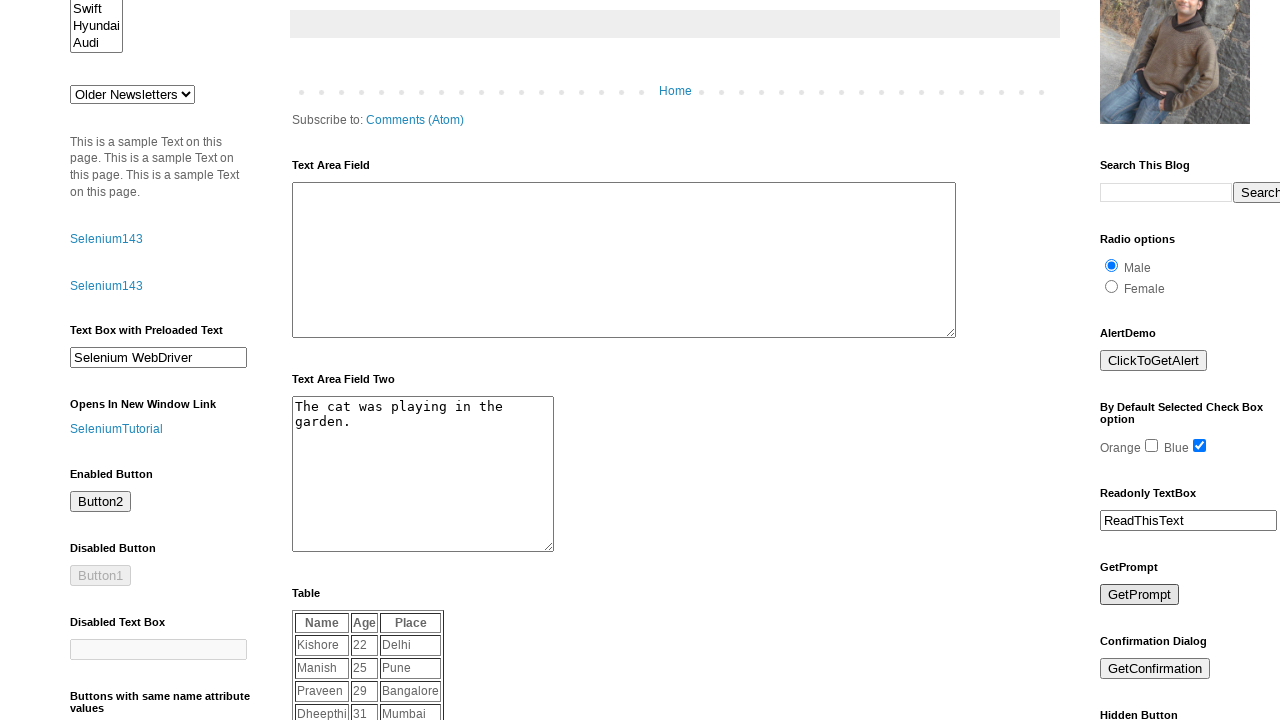

Accepted prompt dialog with text 'Cure MD'
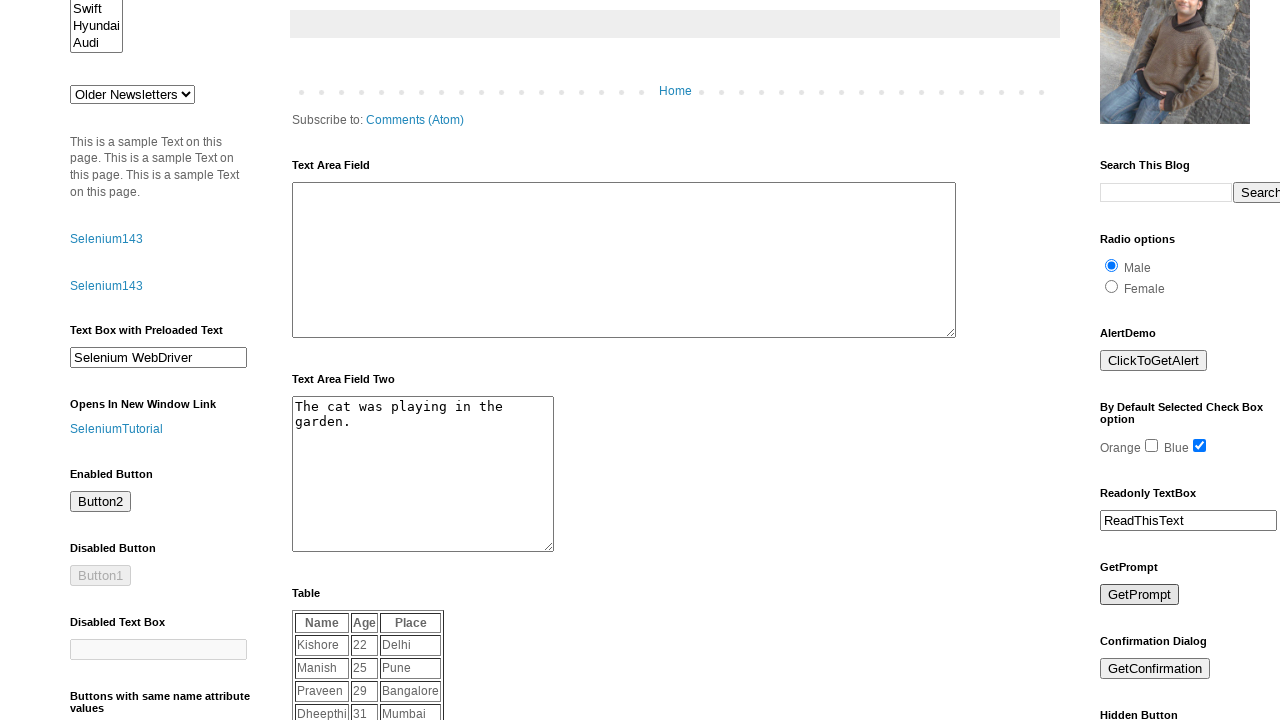

Clicked confirm button at (1155, 669) on input#confirm
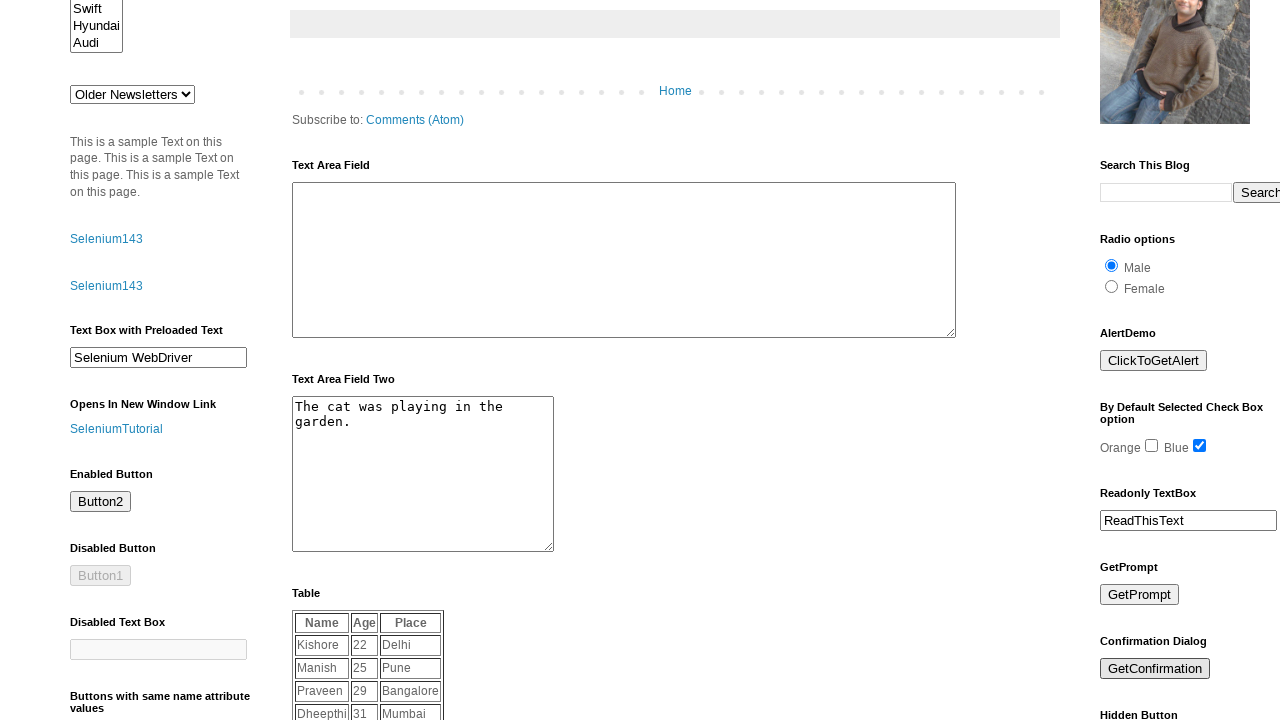

Dismissed confirm dialog
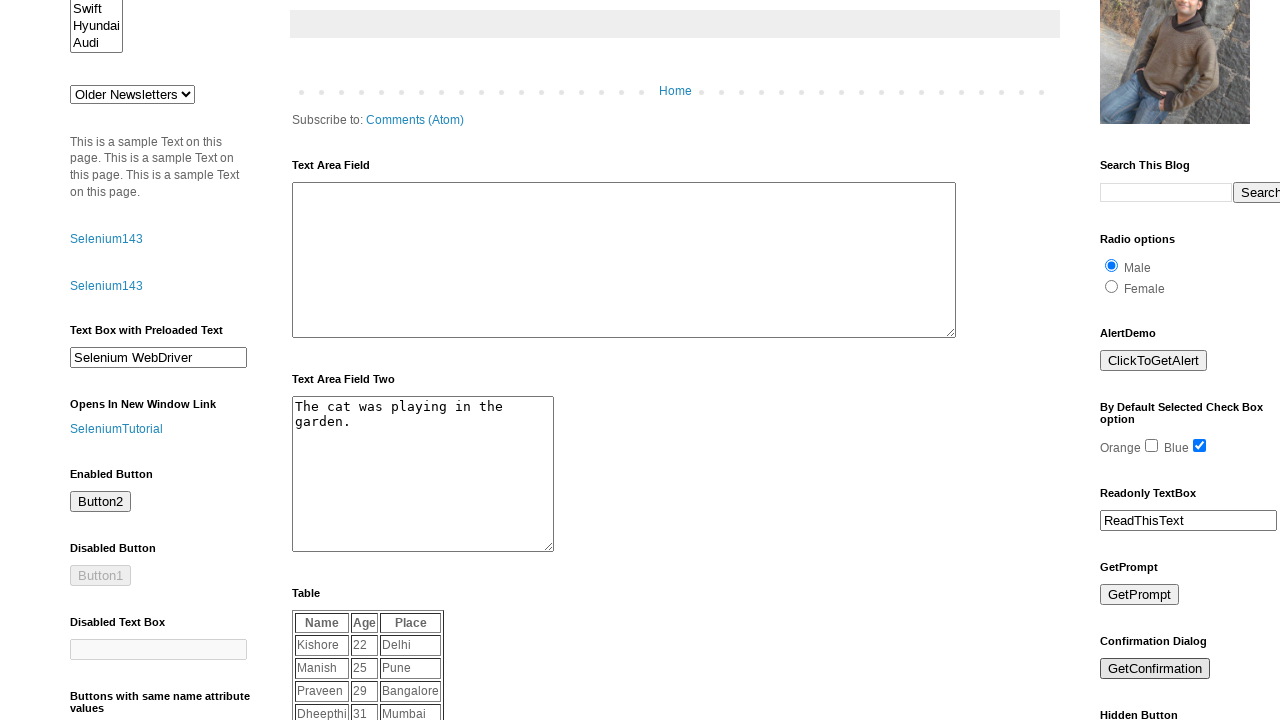

Filled text input with ' Cure MD' on xpath=//div[@id='HTML24']/child::div/input[@class='classone']
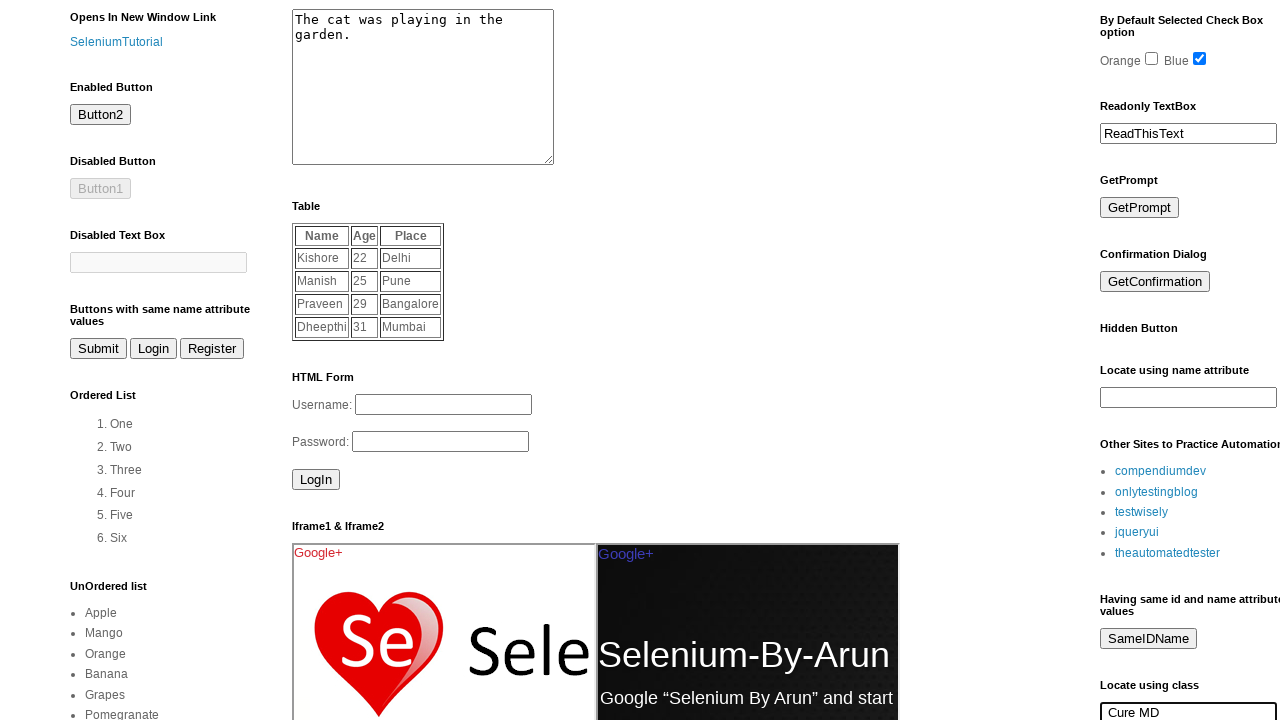

Filled text input with 'Haroon Butt' on xpath=//div[@id='HTML28']/child::div/input[@class='classone']
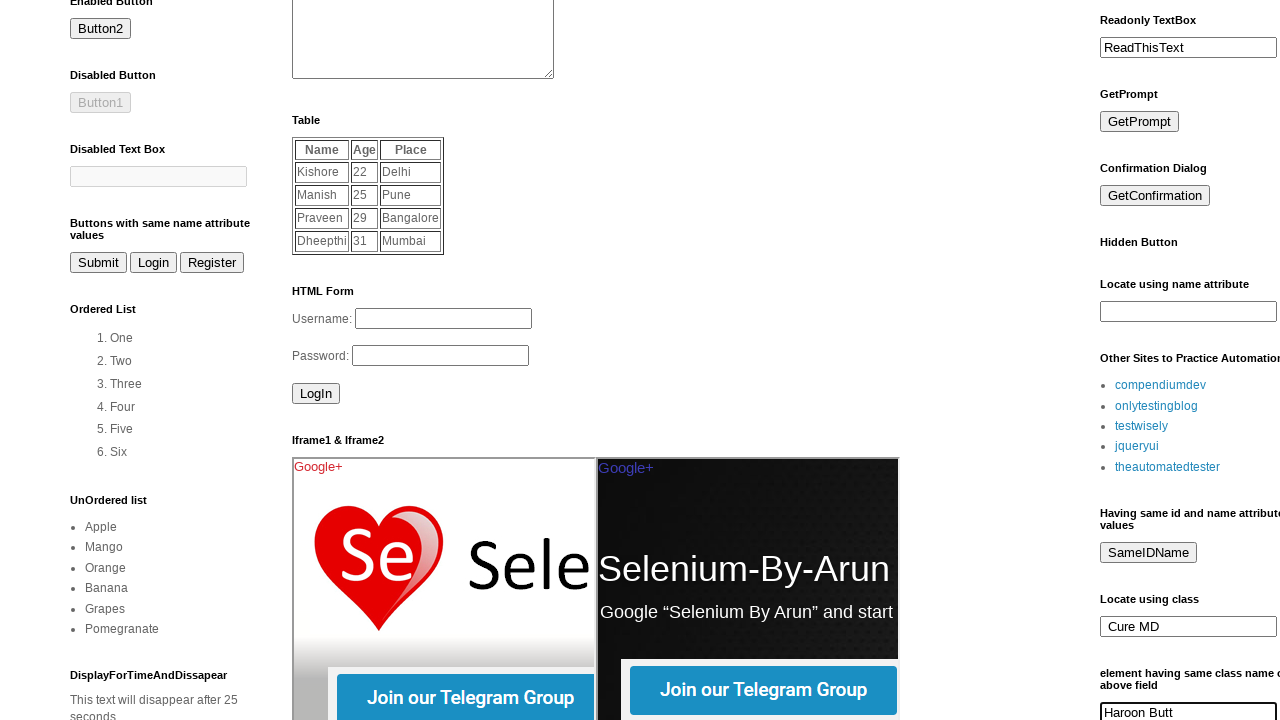

Selected 'Car' checkbox at (1252, 361) on input[value='Car']
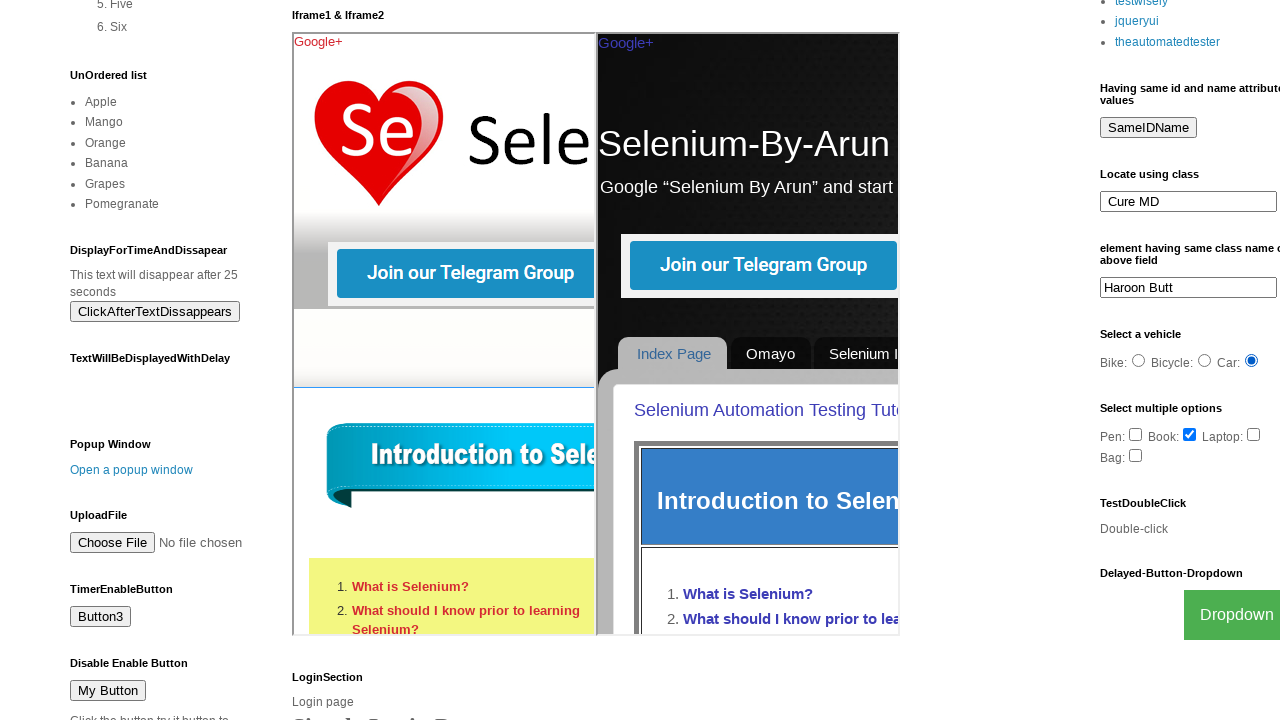

Selected 'Bag' checkbox at (1136, 455) on input[value='Bag']
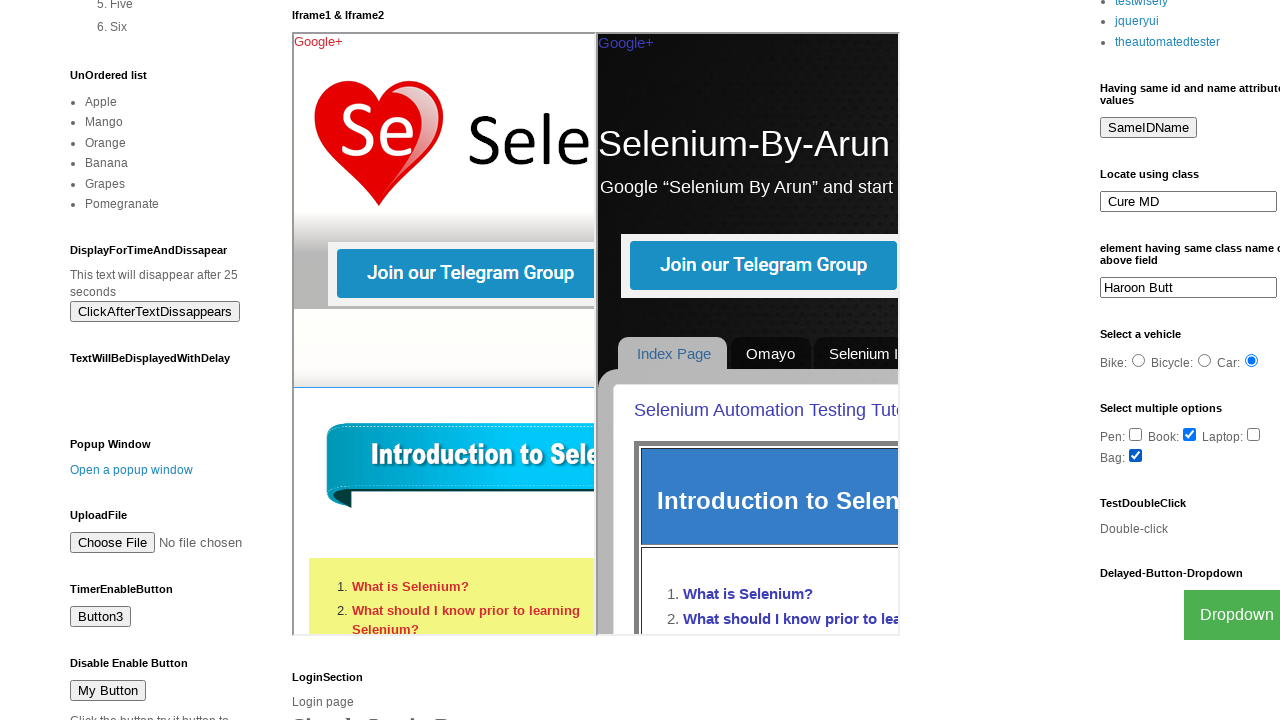

Selected 'Book' checkbox at (1190, 434) on input[value='Book']
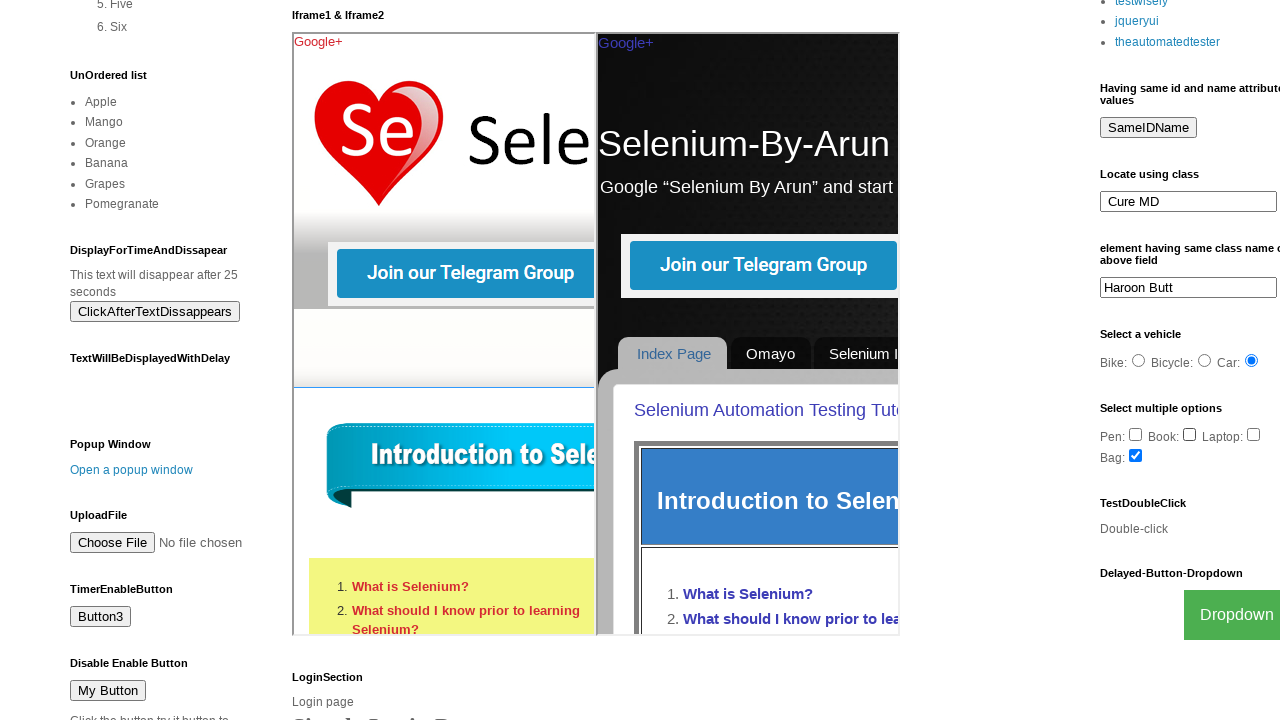

Deselected 'Book' checkbox at (1190, 434) on input[value='Book']
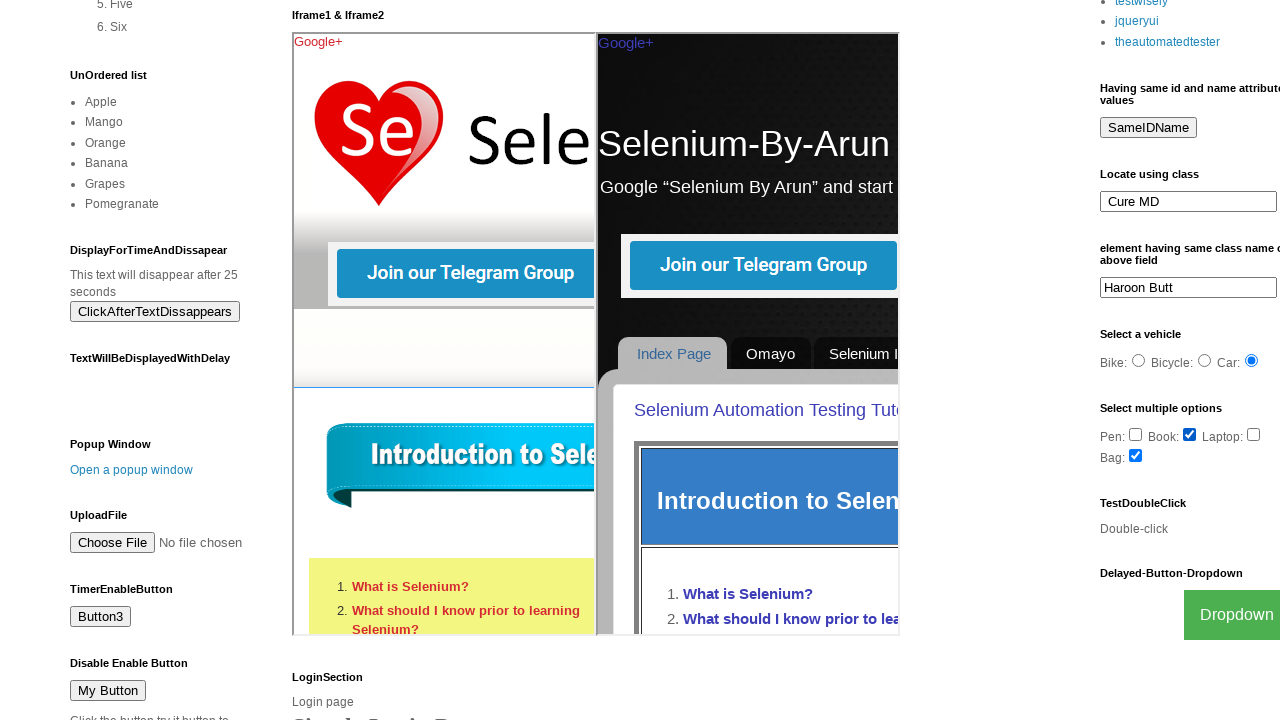

Clicked dropdown button at (1227, 615) on button.dropbtn
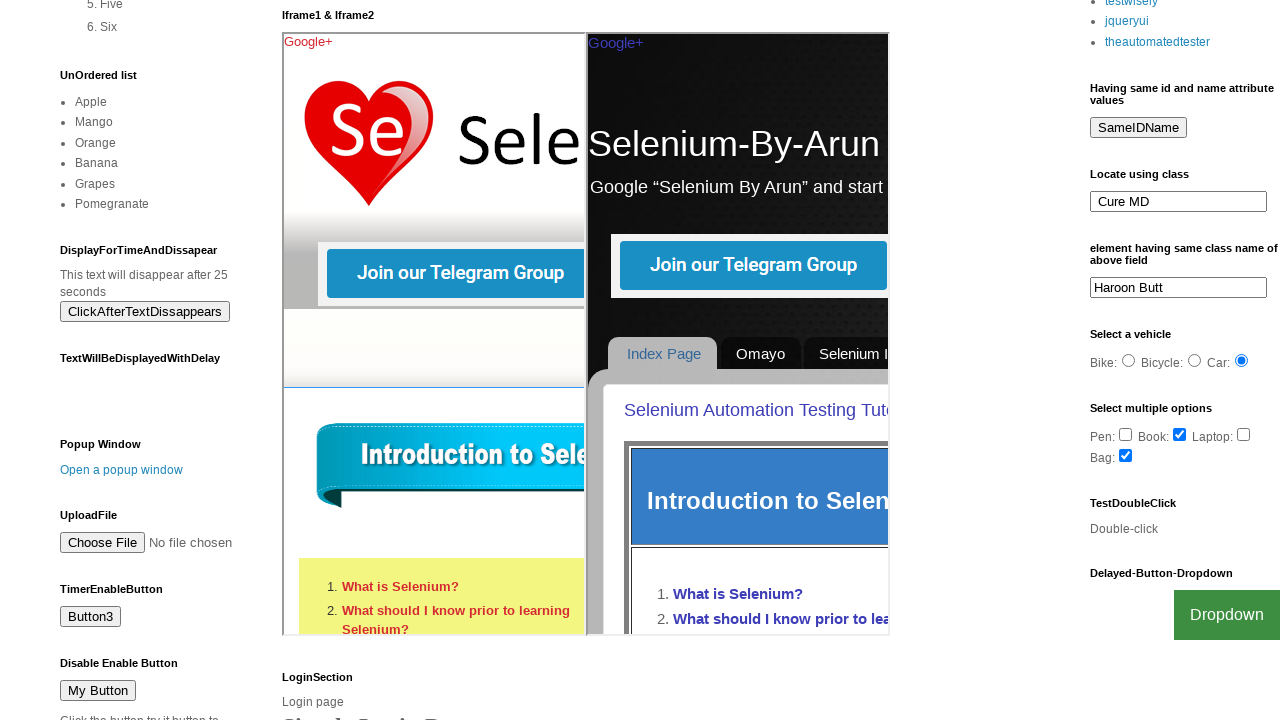

Waited 6 seconds for page to load
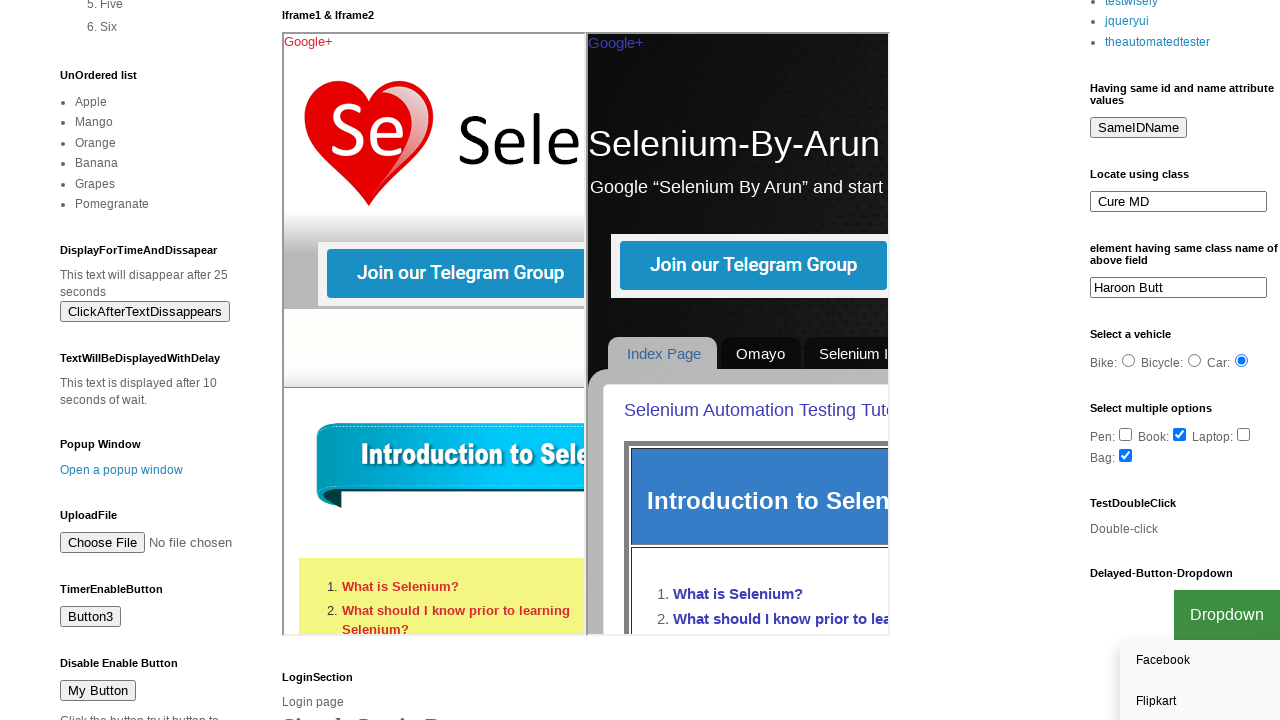

Clicked Facebook link at (1200, 661) on xpath=//a[contains(text(),'Facebook')]
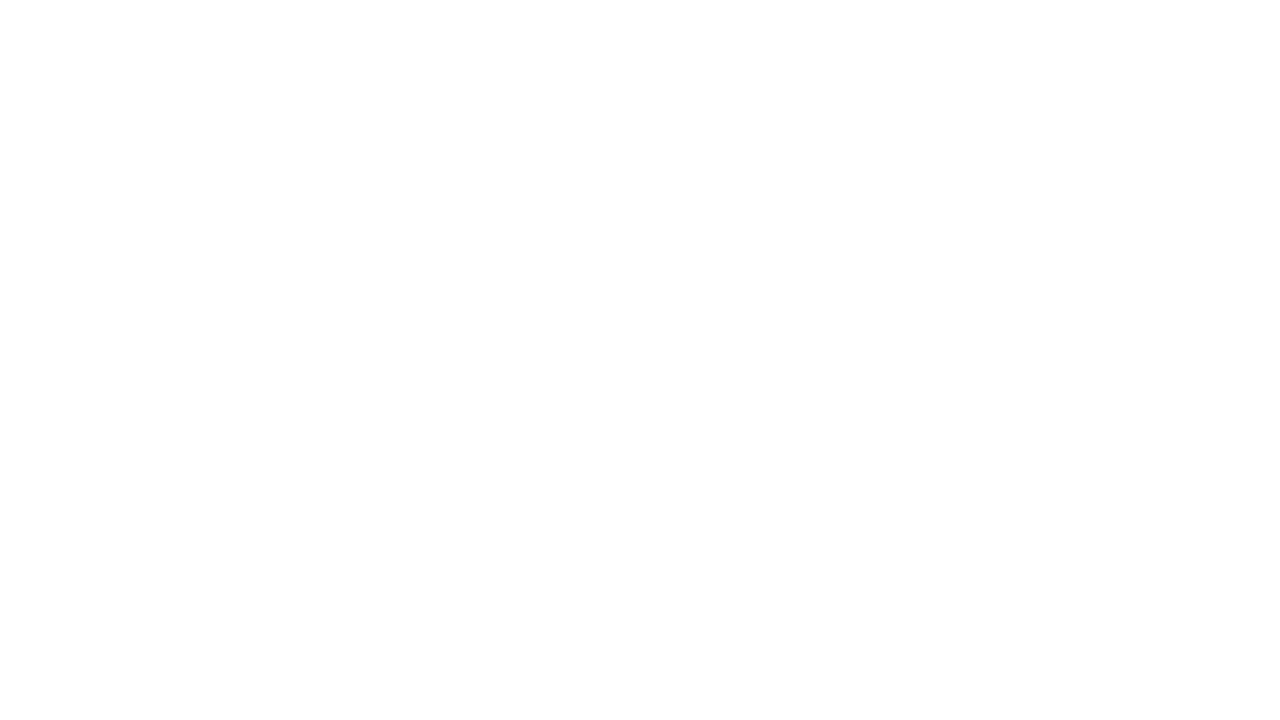

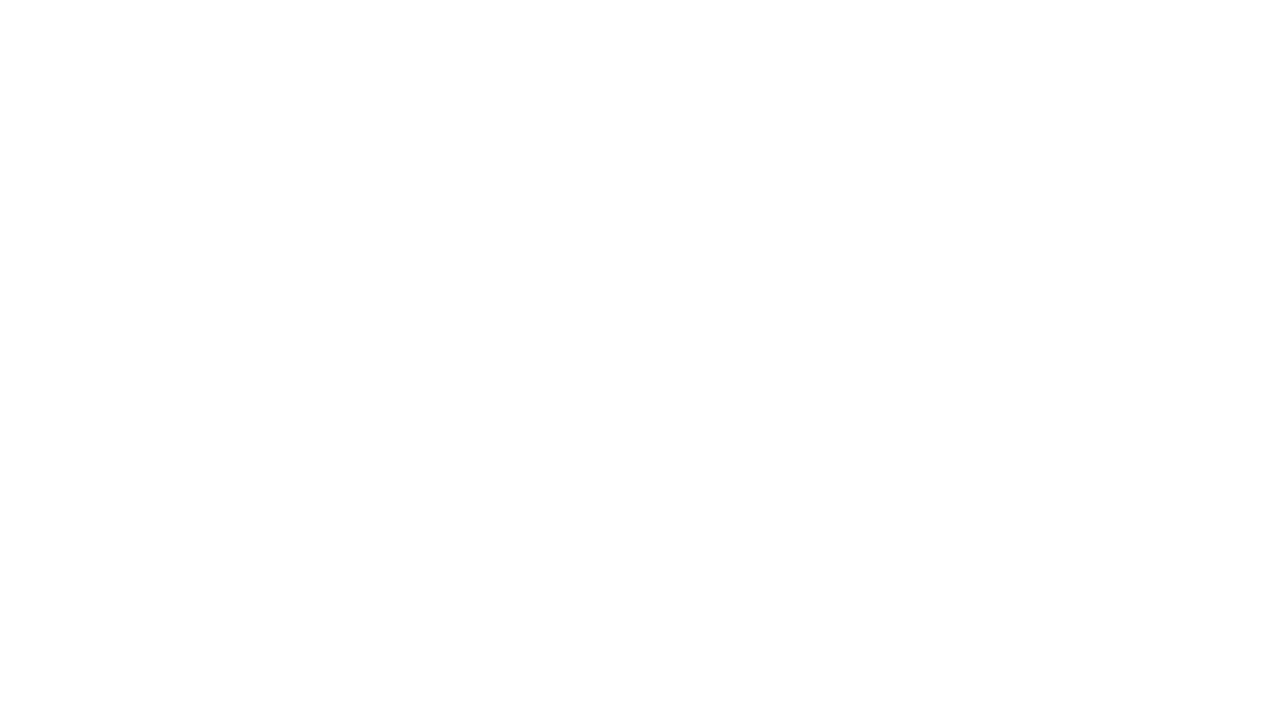